Tests checkbox functionality on a practice website by scrolling to checkboxes, clicking the Sunday checkbox, verifying multiple day checkboxes exist, and then clicking the Friday checkbox.

Starting URL: https://testautomationpractice.blogspot.com/

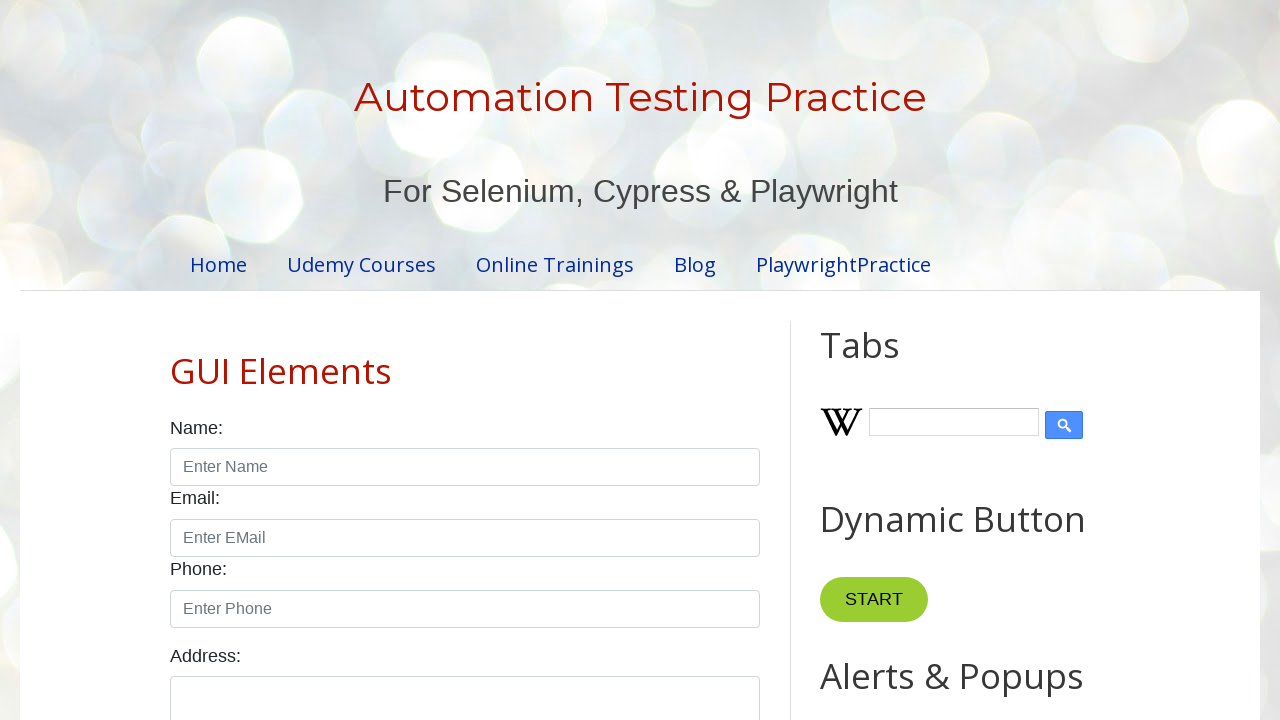

Scrolled to bottom of page to reveal checkboxes
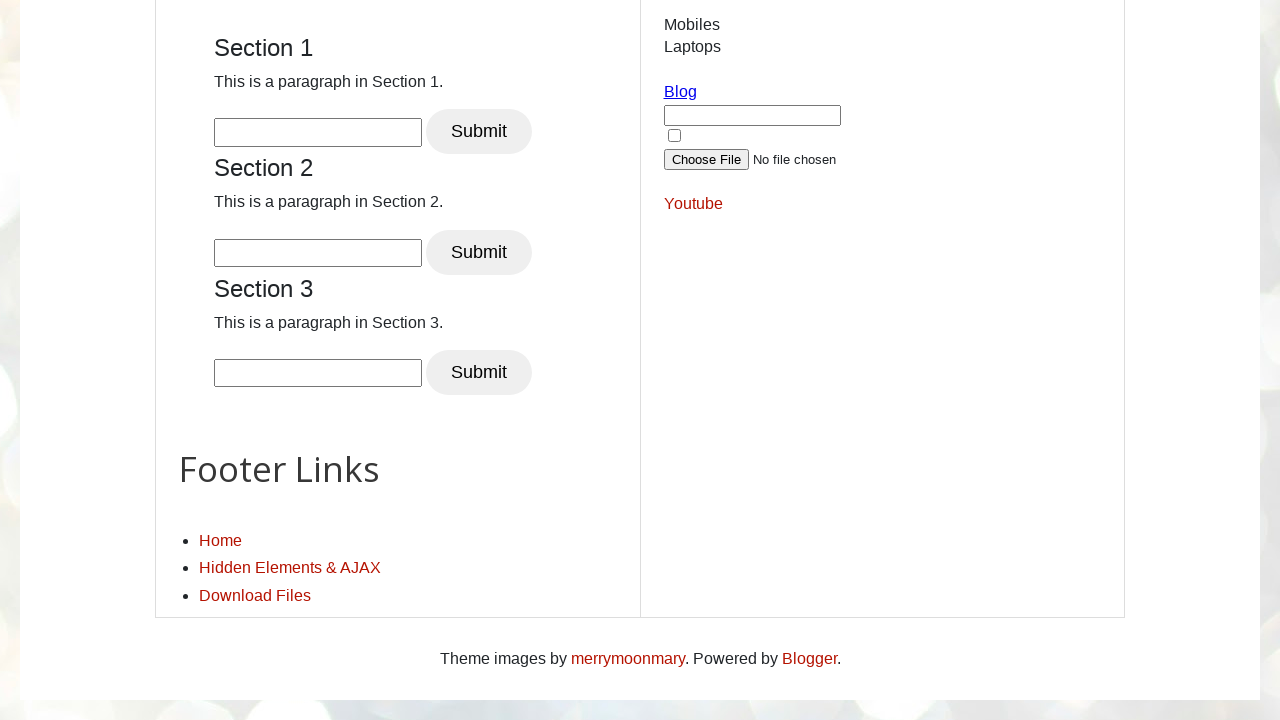

Clicked the Sunday checkbox at (176, 360) on xpath=//input[@id='sunday']
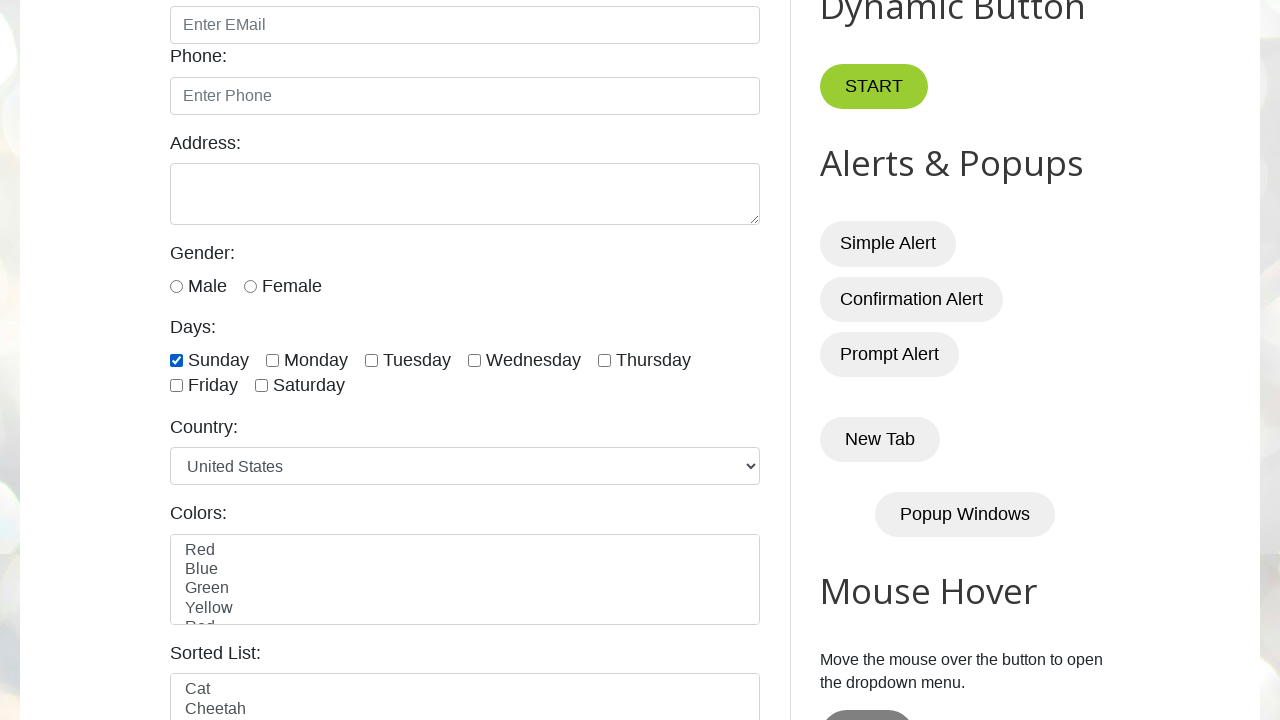

Verified multiple day checkboxes are present
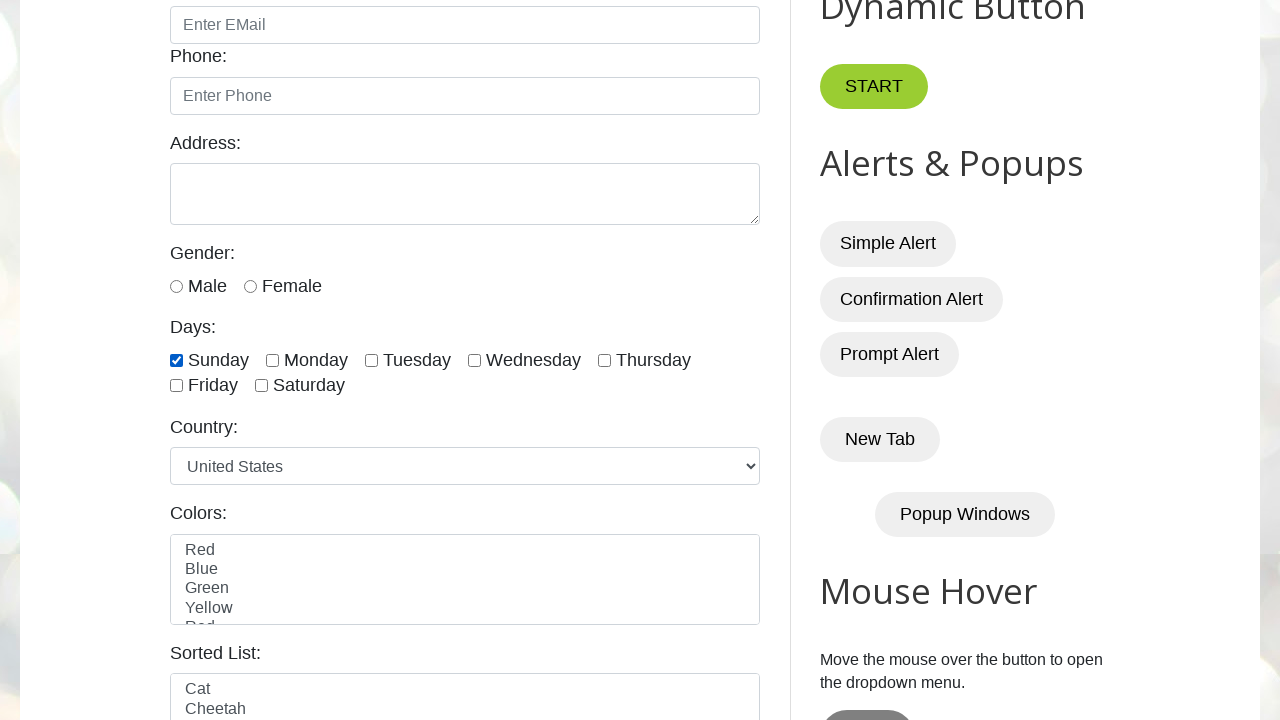

Clicked the Friday checkbox at (176, 386) on xpath=//input[@id='friday']
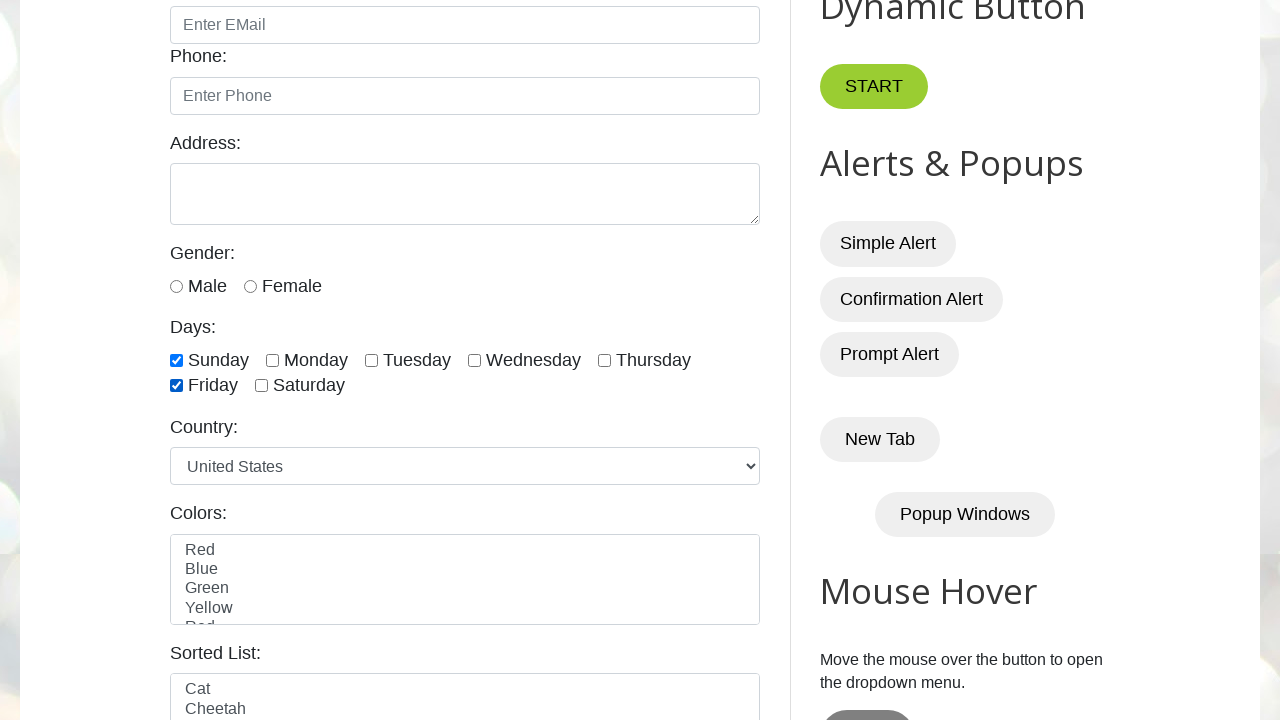

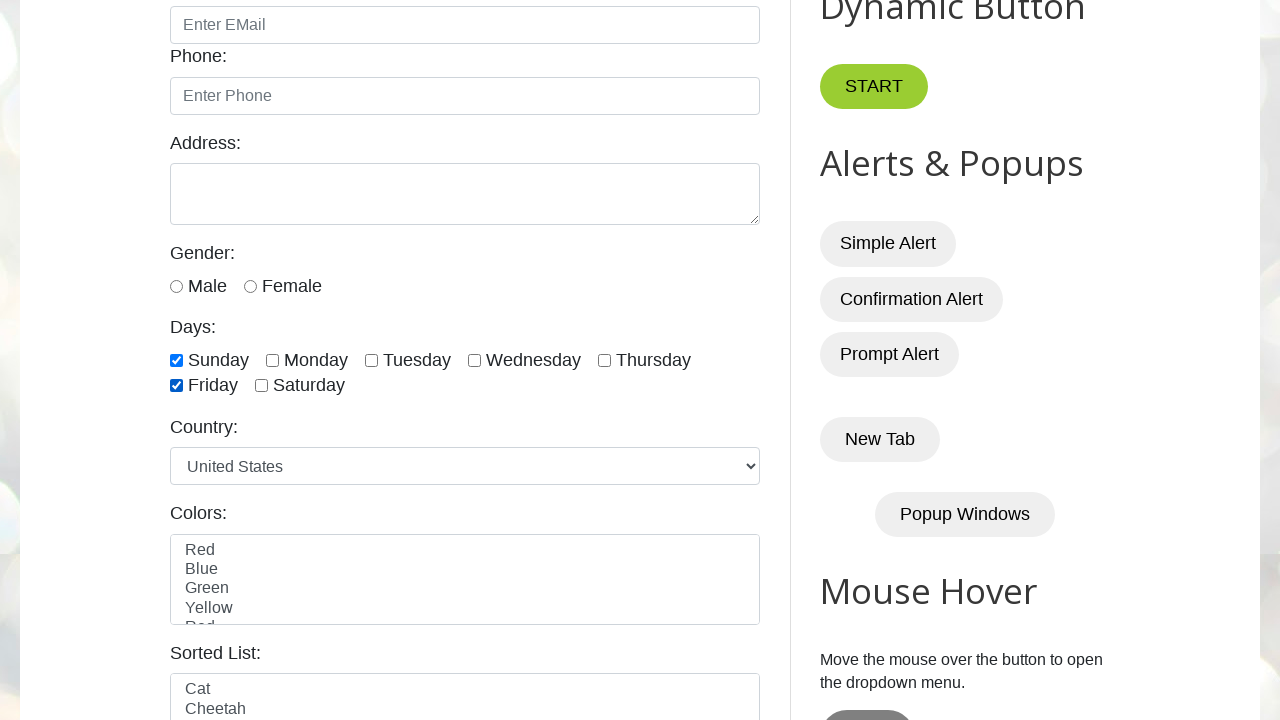